Tests slider functionality by dragging the slider handle to different positions

Starting URL: https://jqueryui.com/slider/

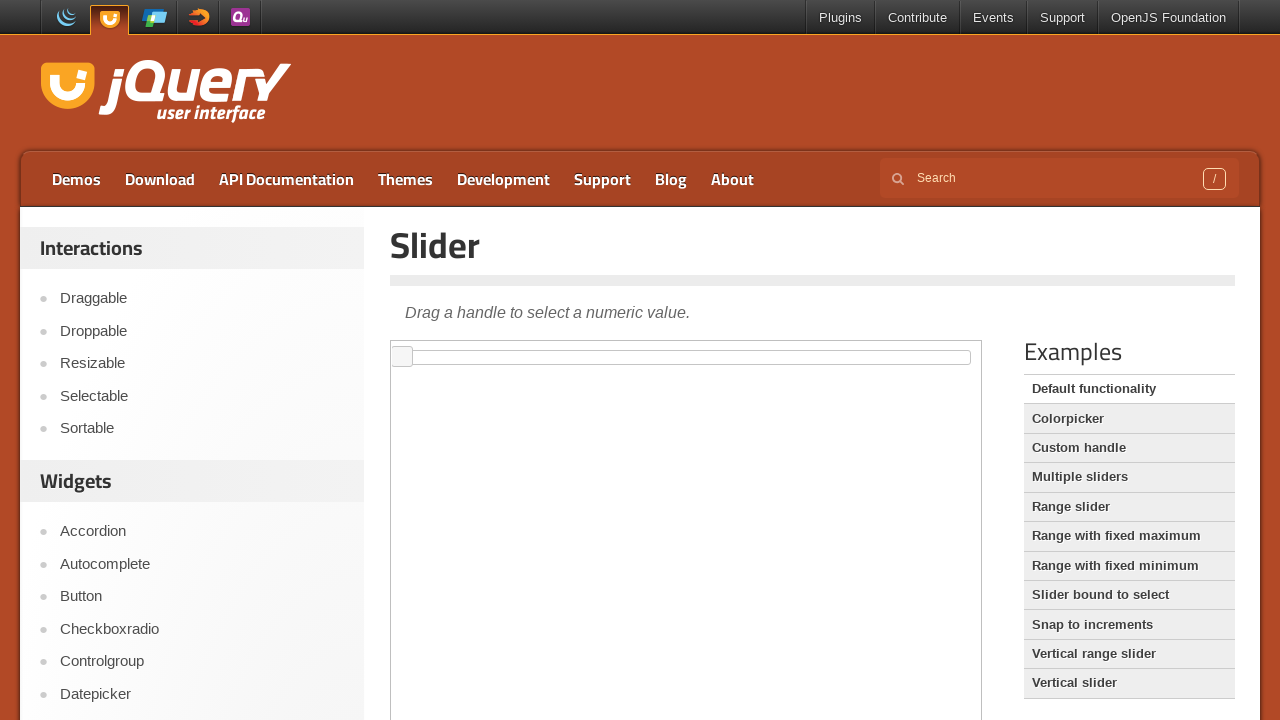

Located slider iframe and slider handle element
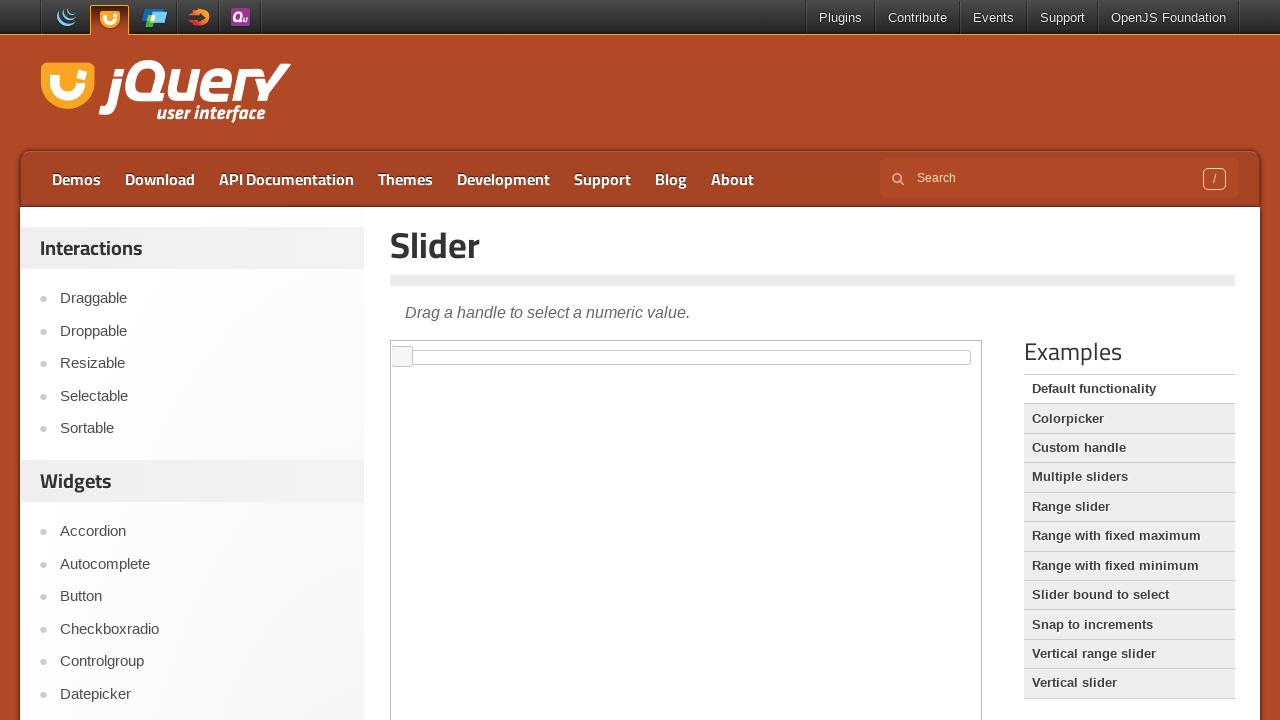

Retrieved slider handle bounding box for drag calculations
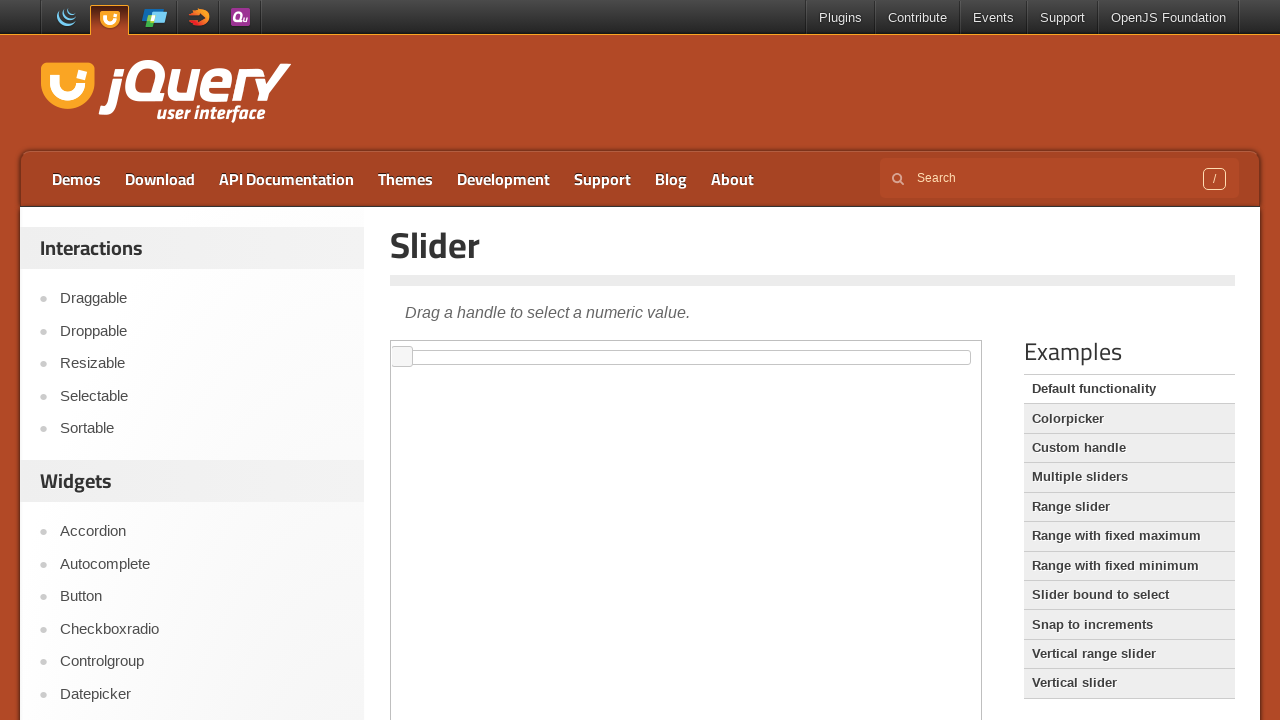

Moved mouse to slider handle center position at (402, 357)
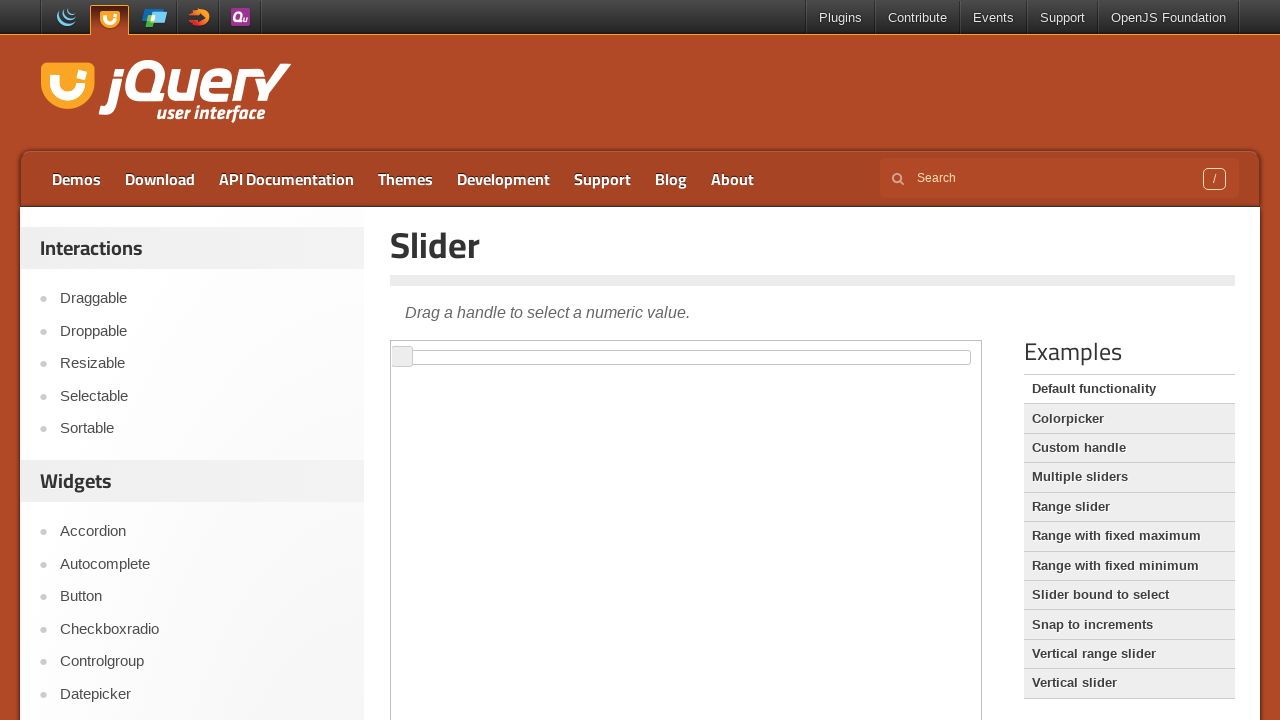

Pressed mouse button down on slider handle at (402, 357)
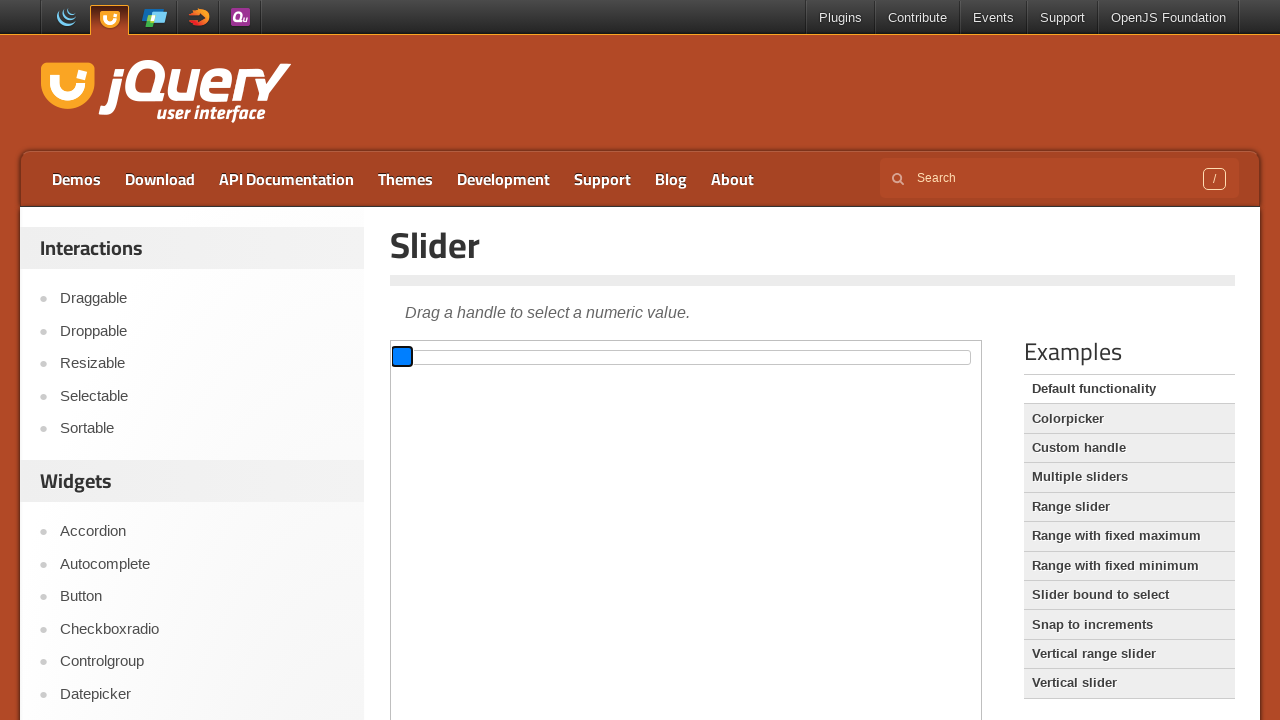

Dragged slider 200 pixels to the right at (602, 357)
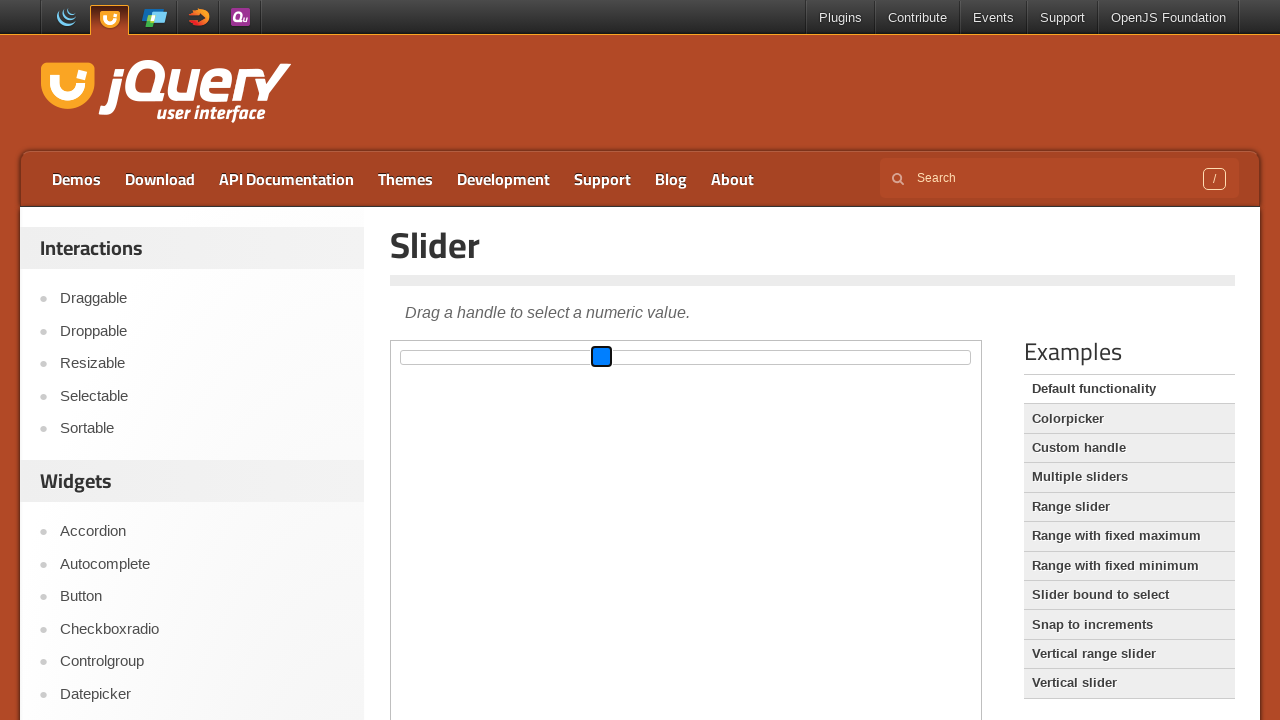

Released mouse button after dragging right at (602, 357)
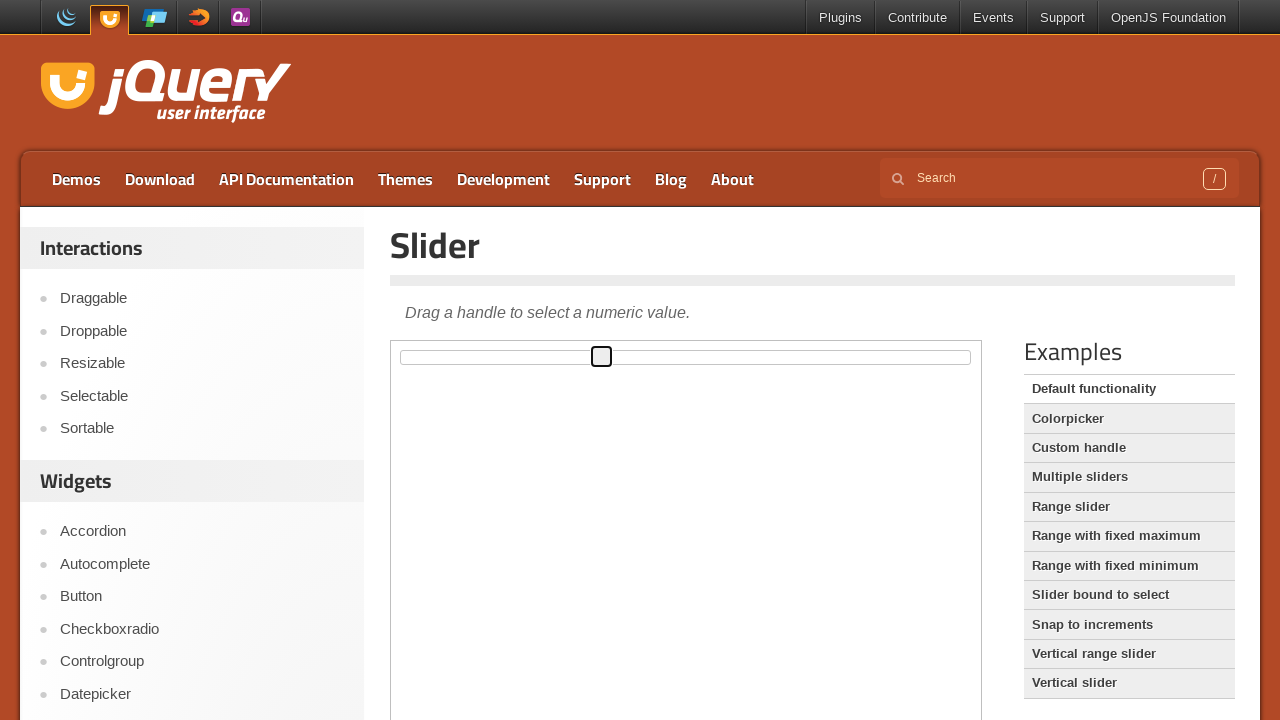

Retrieved updated slider handle bounding box for second drag
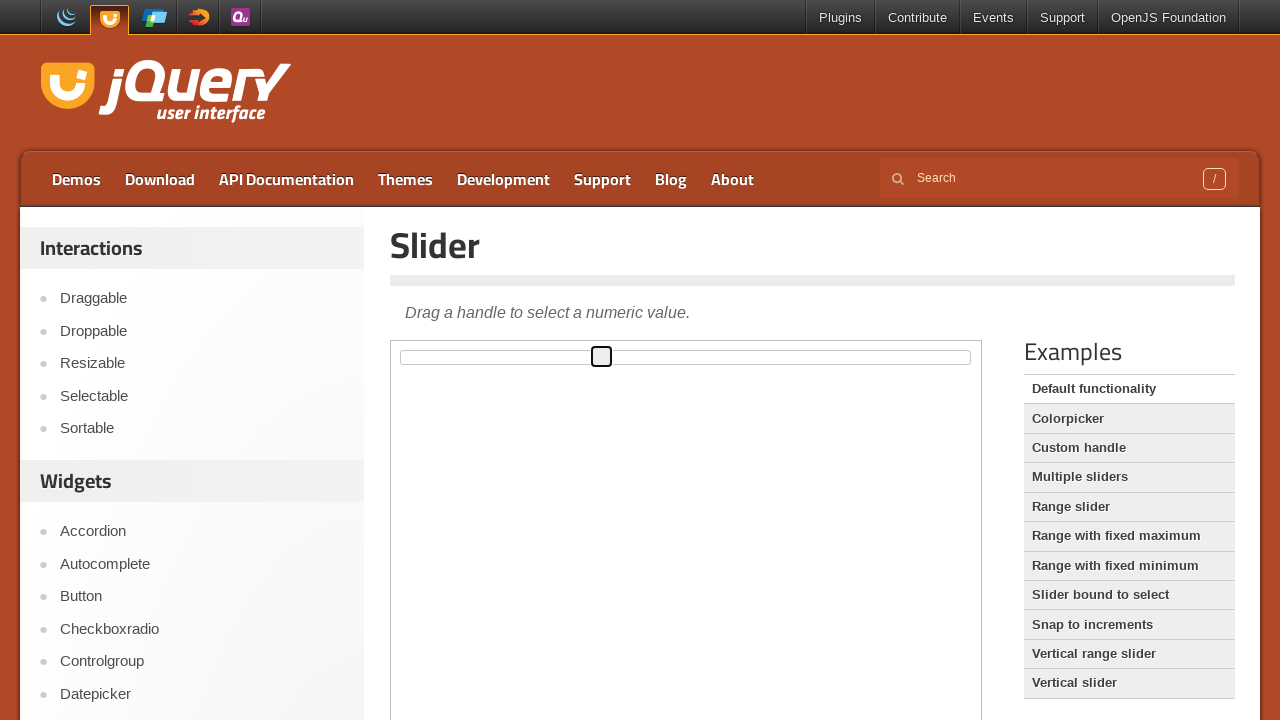

Moved mouse to slider handle center position for second drag at (601, 357)
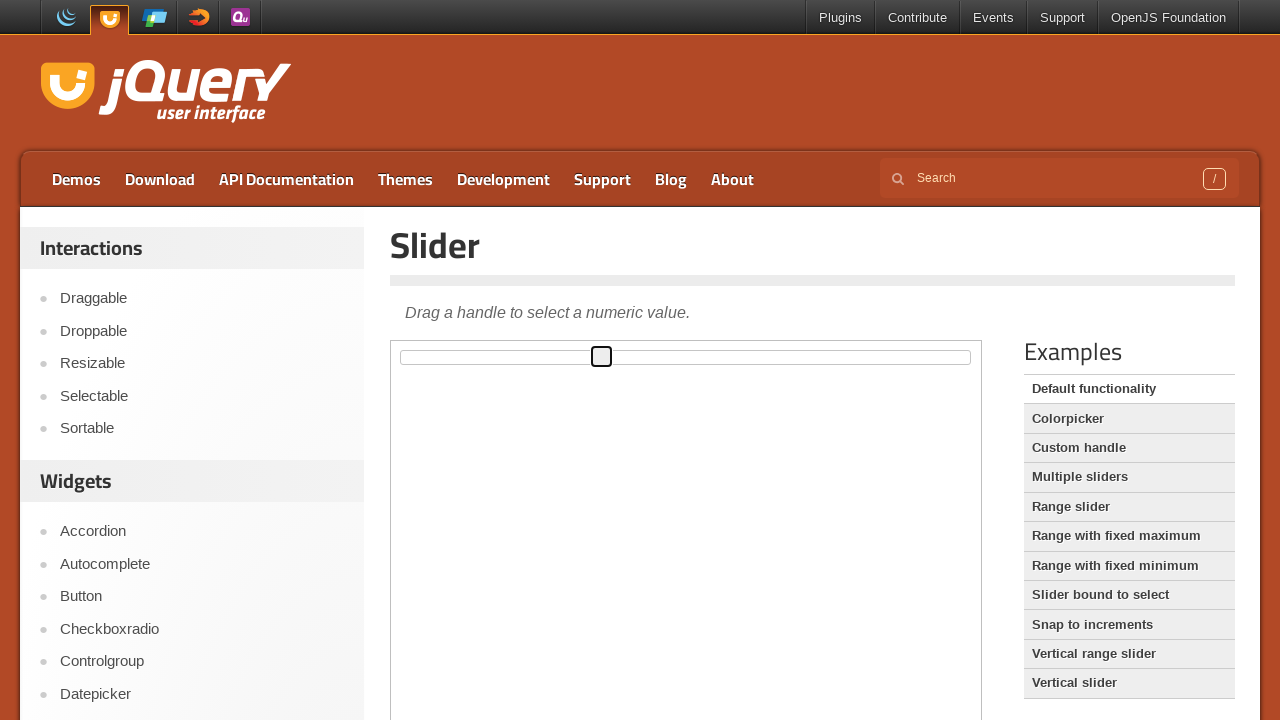

Pressed mouse button down on slider handle for leftward drag at (601, 357)
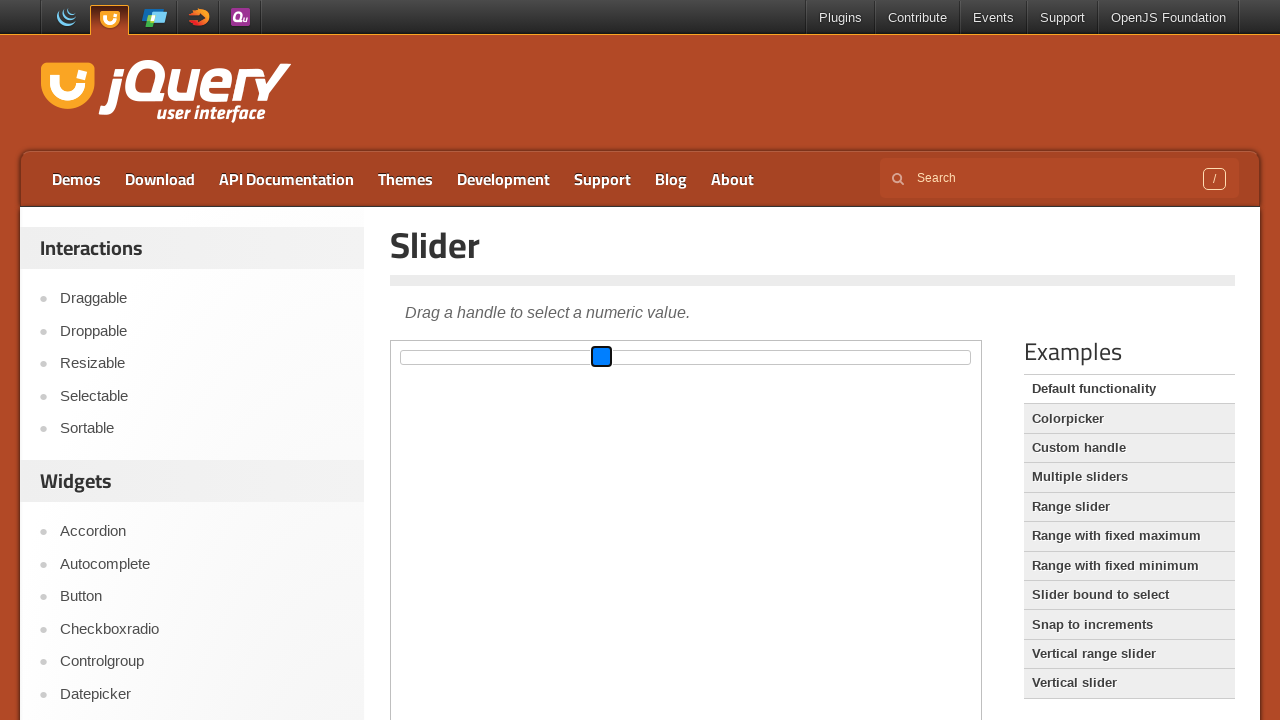

Dragged slider 100 pixels to the left at (501, 357)
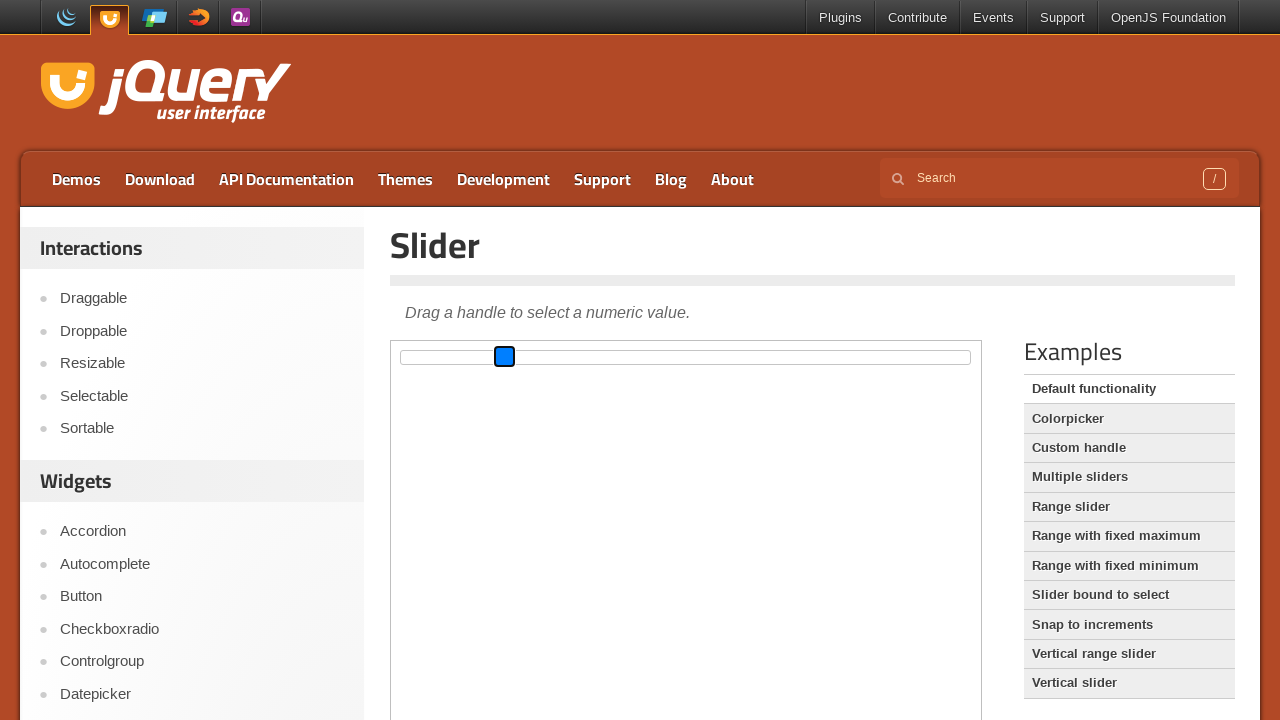

Released mouse button after dragging left at (501, 357)
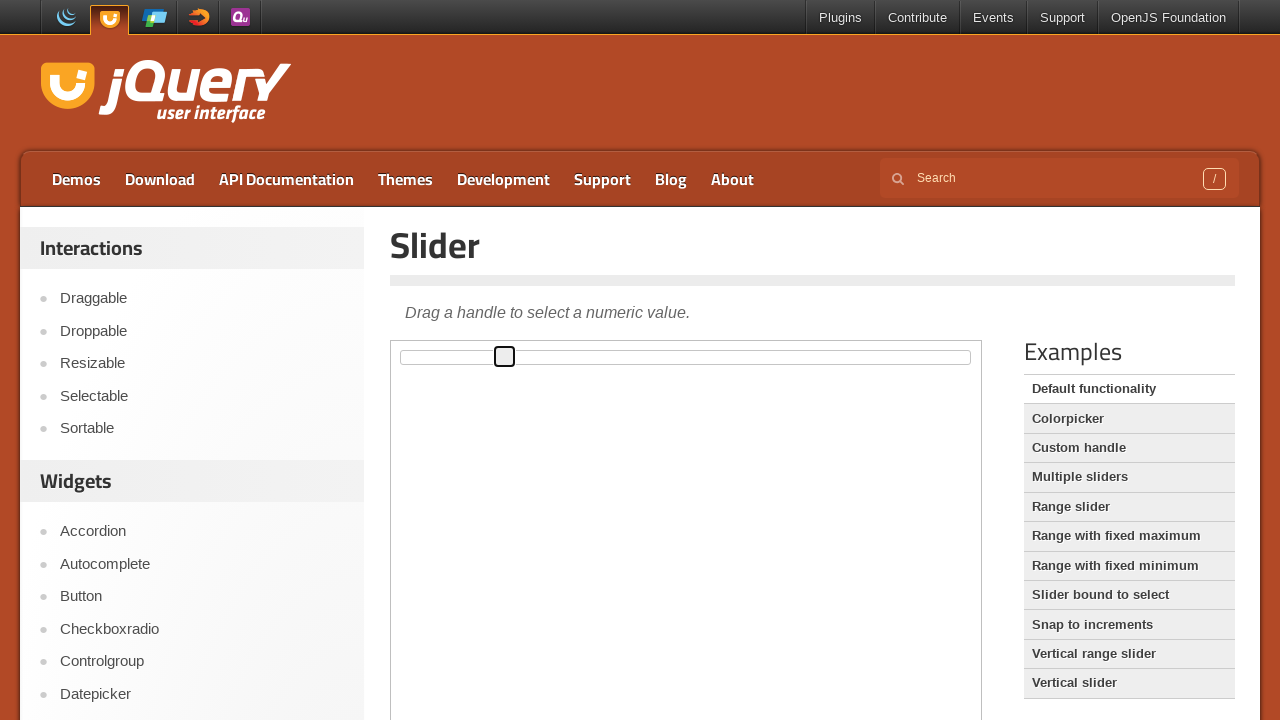

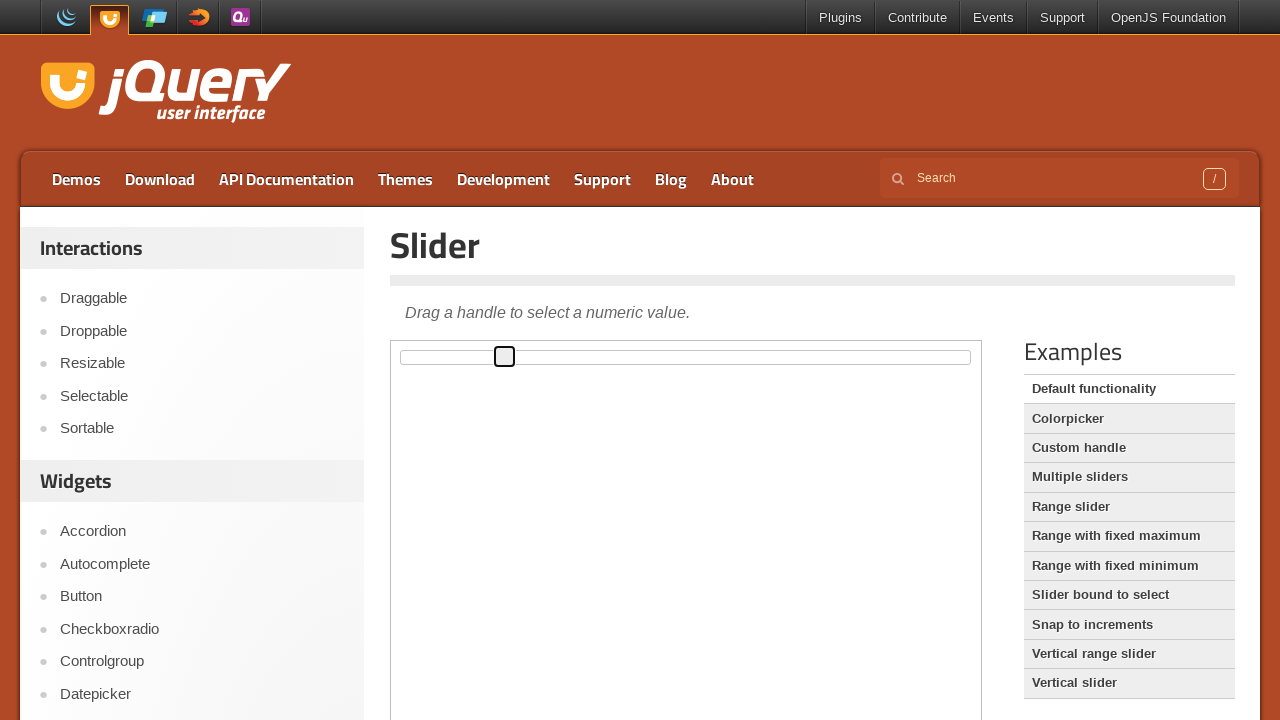